Tests JavaScript scrolling functionality by scrolling to the bottom of the page, back to the top, and then scrolling to a specific element (Select Country dropdown) on the Semantic UI dropdown documentation page.

Starting URL: https://semantic-ui.com/modules/dropdown.html

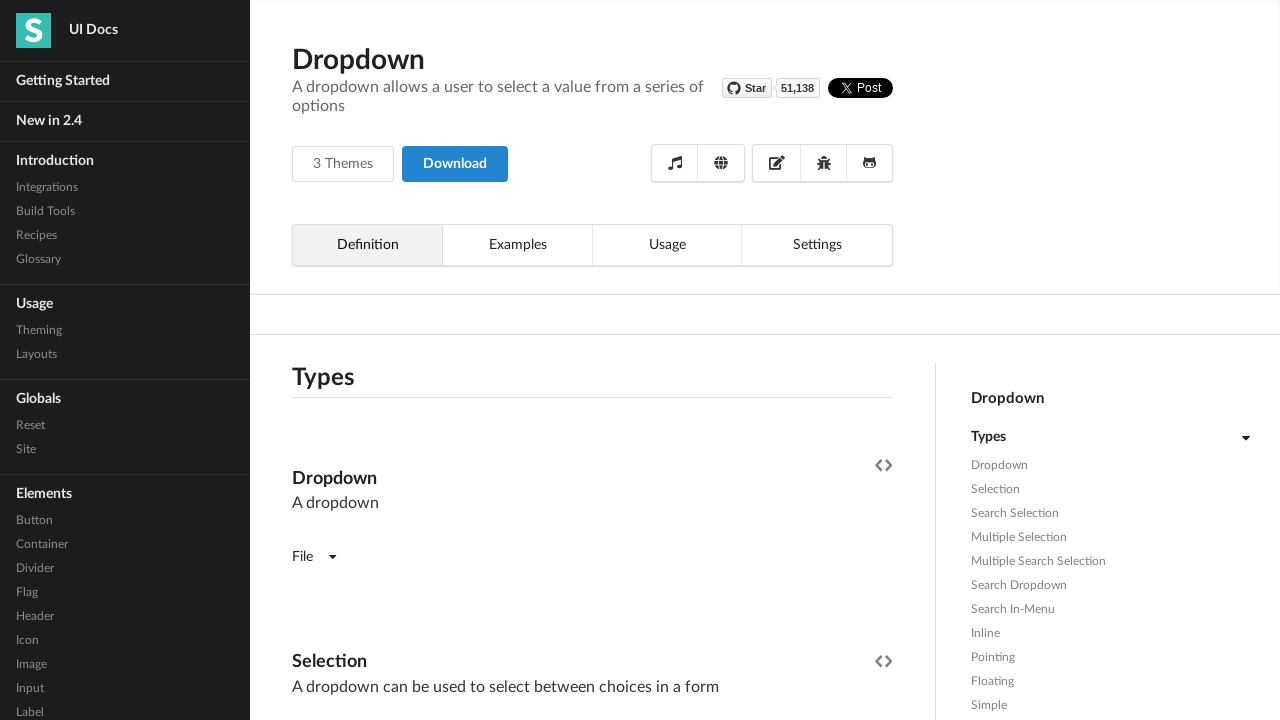

Scrolled to bottom of page using JavaScript
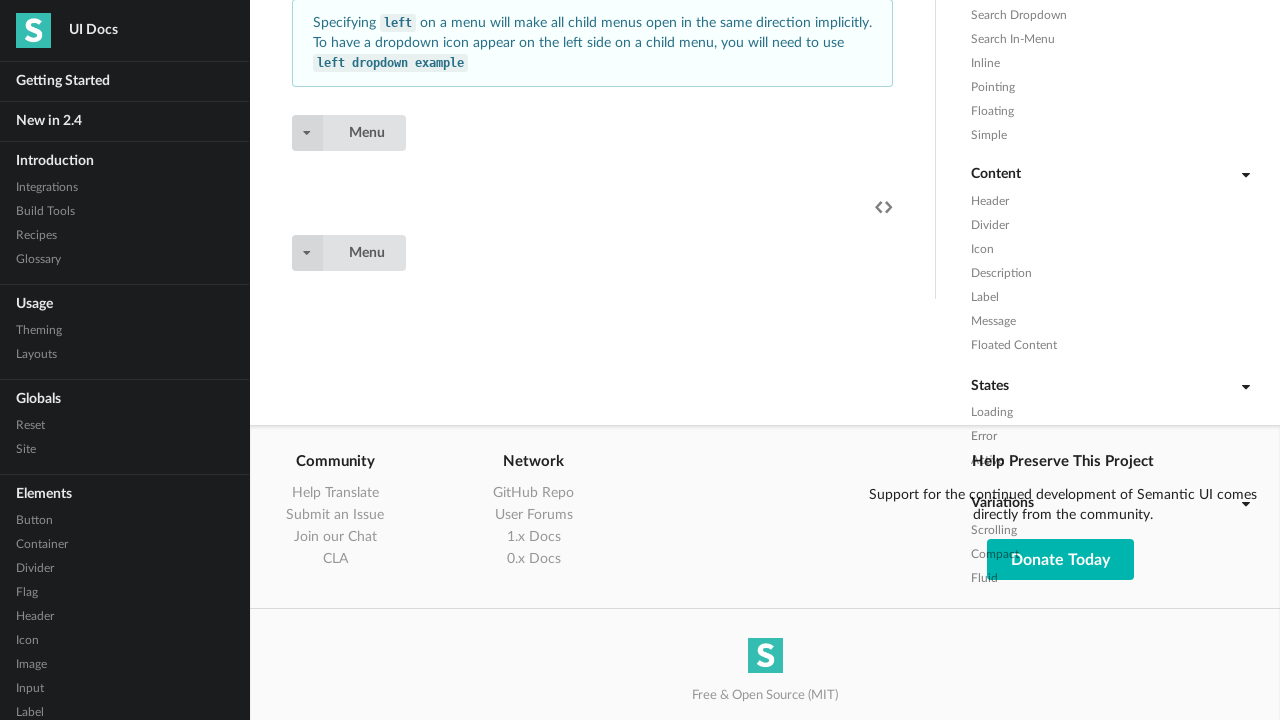

Waited 2 seconds for scroll animation to complete
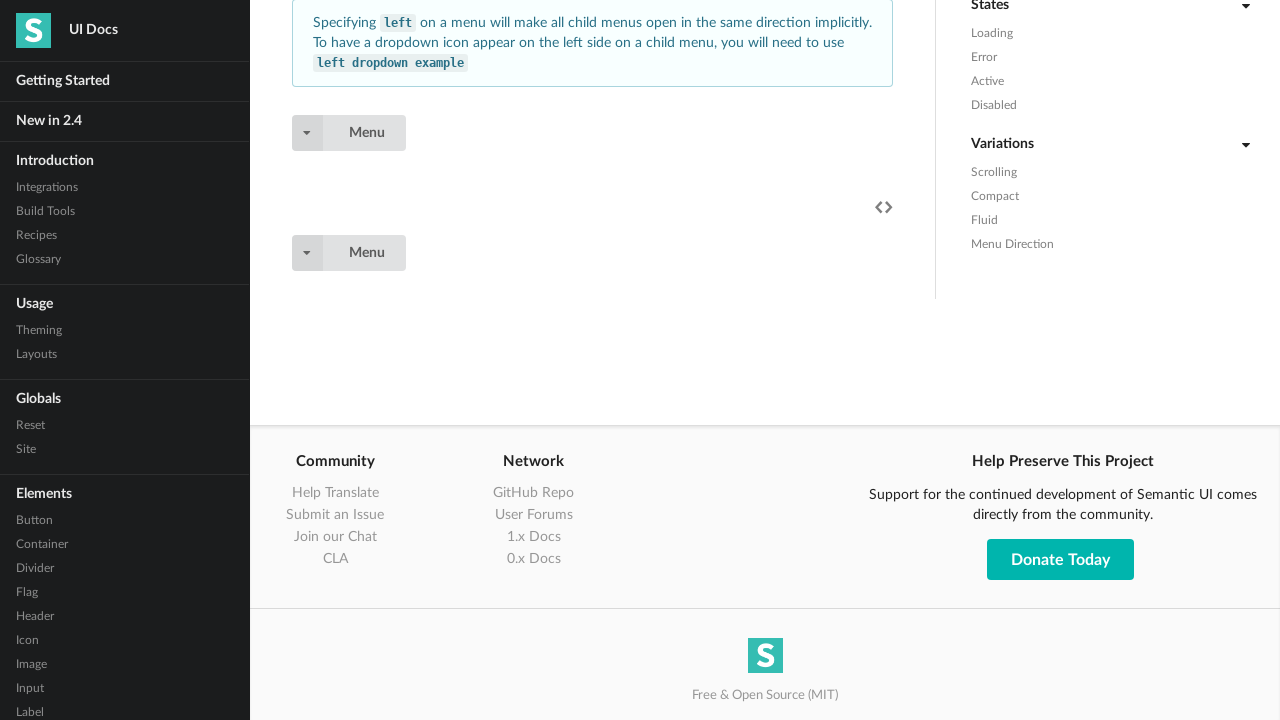

Scrolled back to top of page using JavaScript
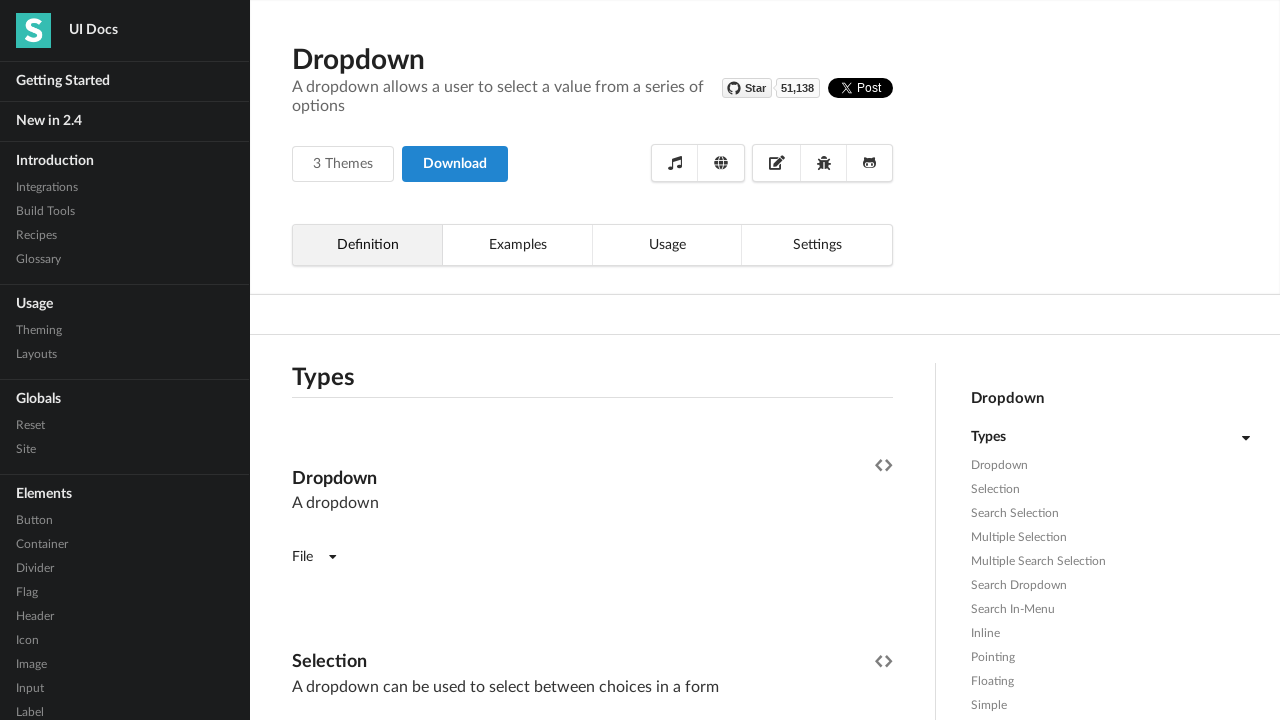

Waited 2 seconds for scroll animation to complete
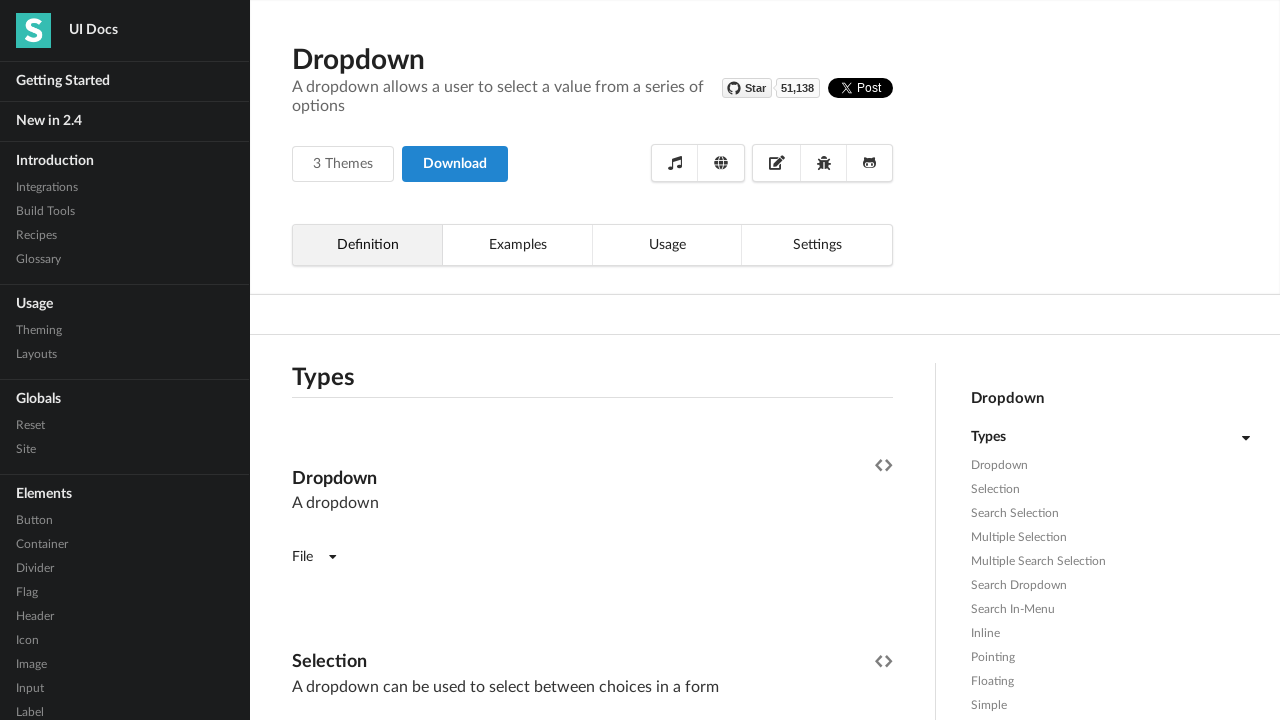

Located 'Select Country' dropdown element
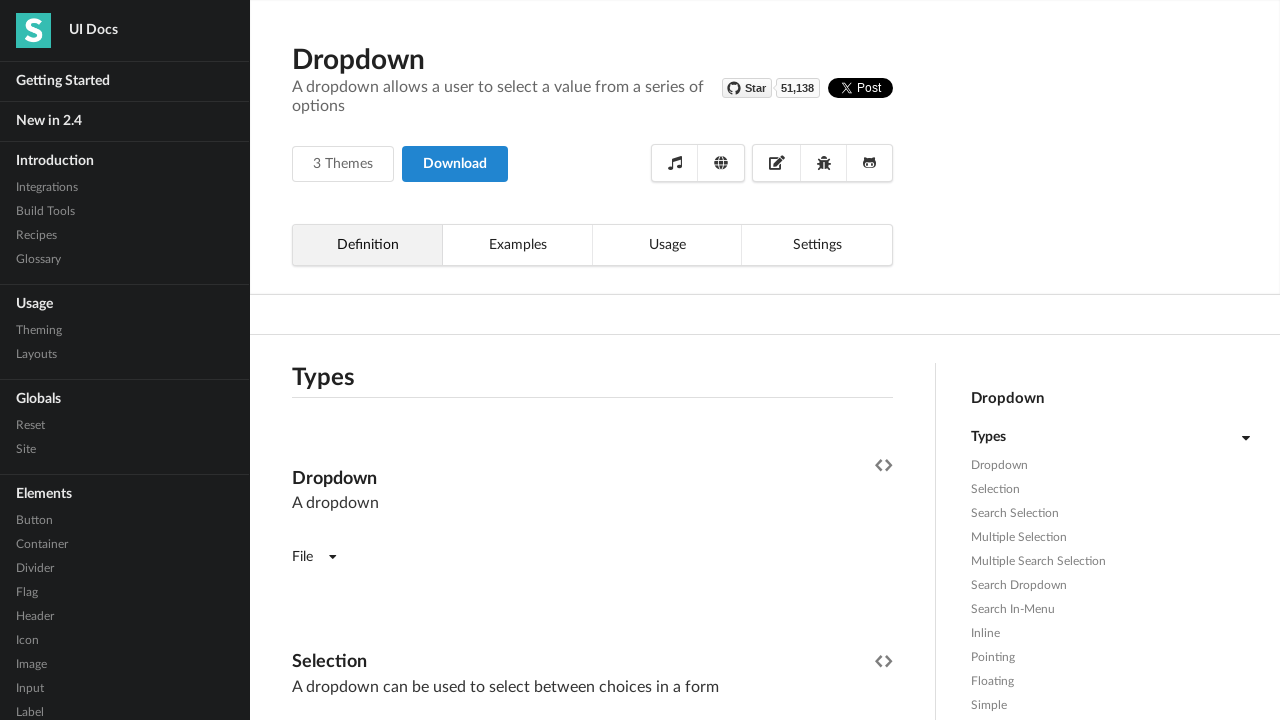

Scrolled to 'Select Country' dropdown element if needed
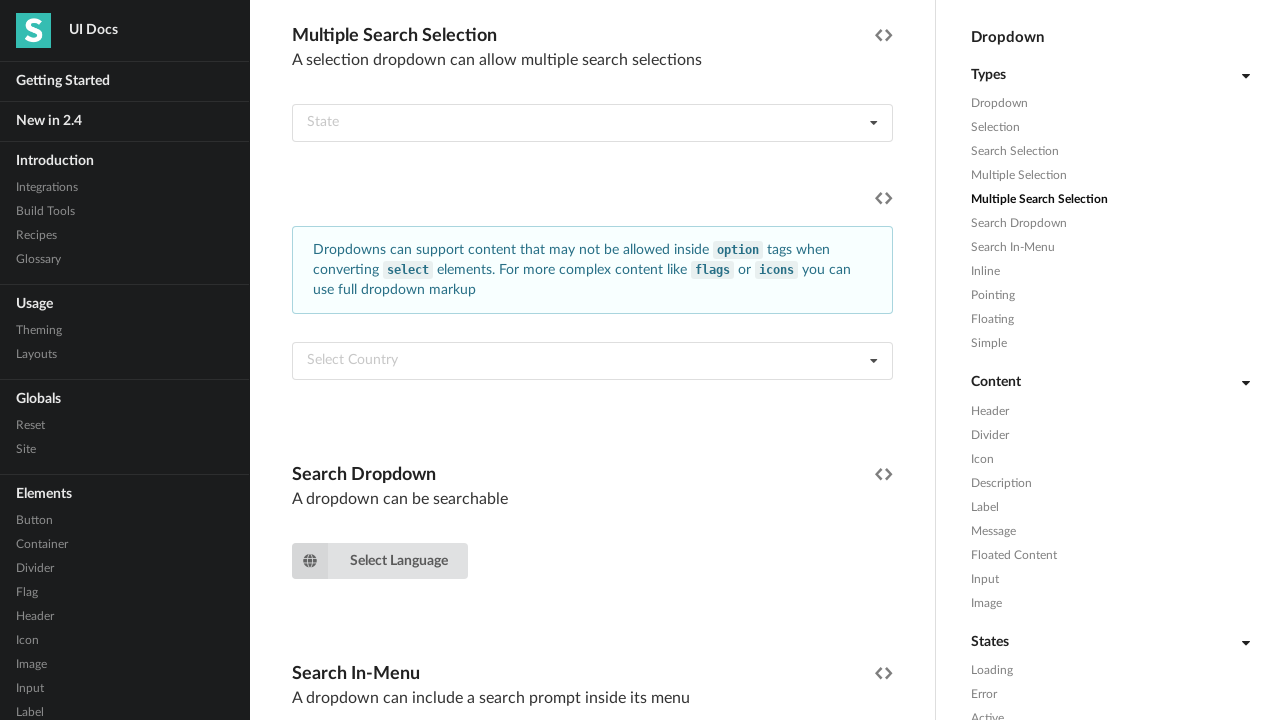

Waited 2 seconds to observe the scroll to element
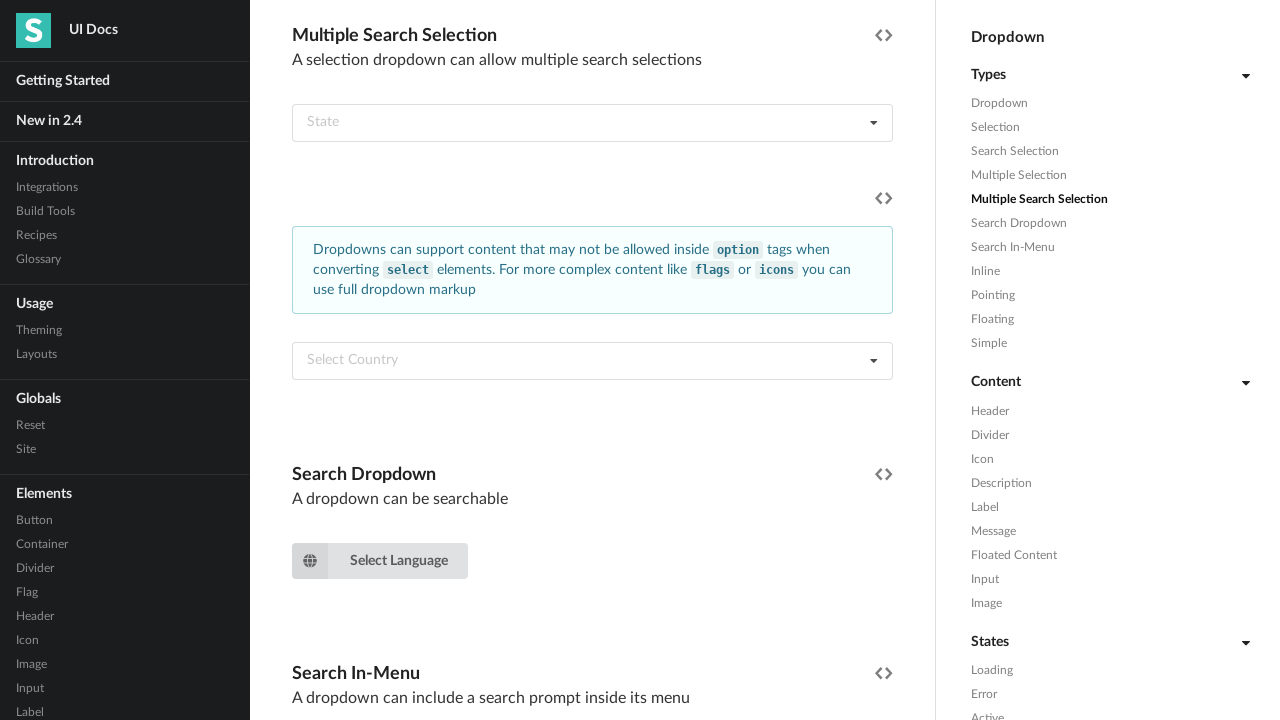

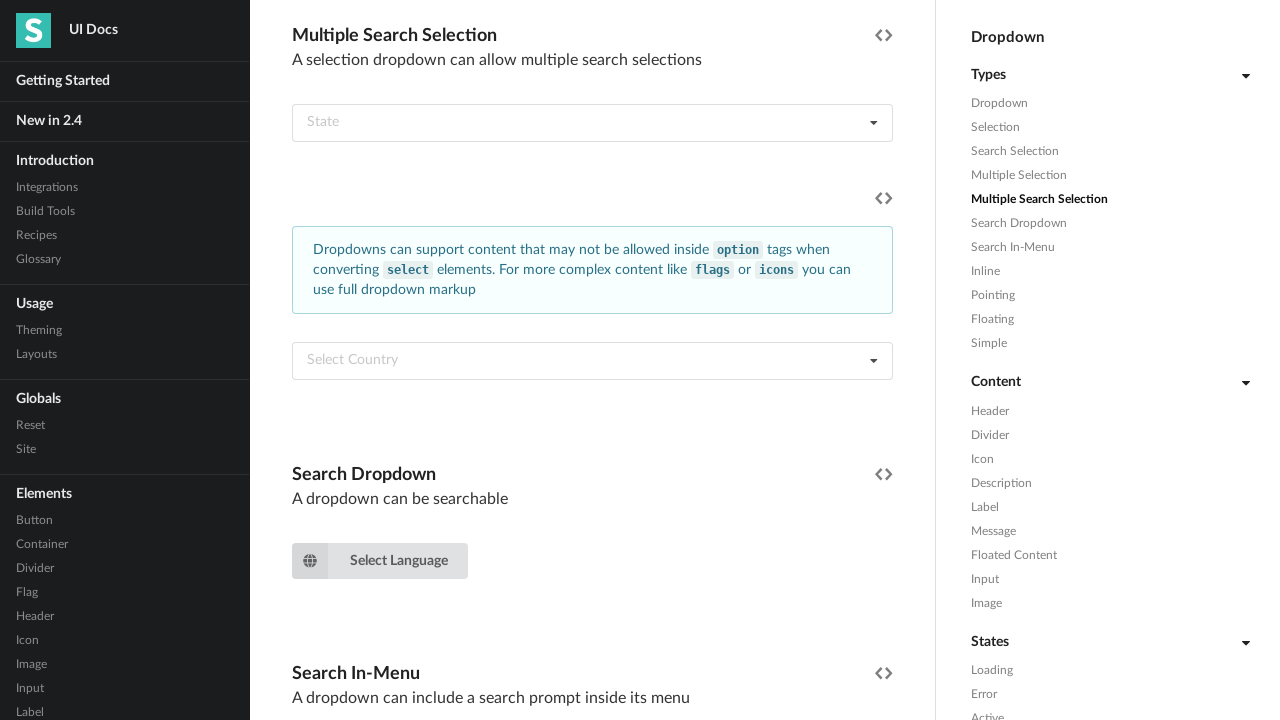